Tests drag and drop functionality by dragging an element and dropping it onto a target droppable area within an iframe

Starting URL: https://jqueryui.com/droppable/

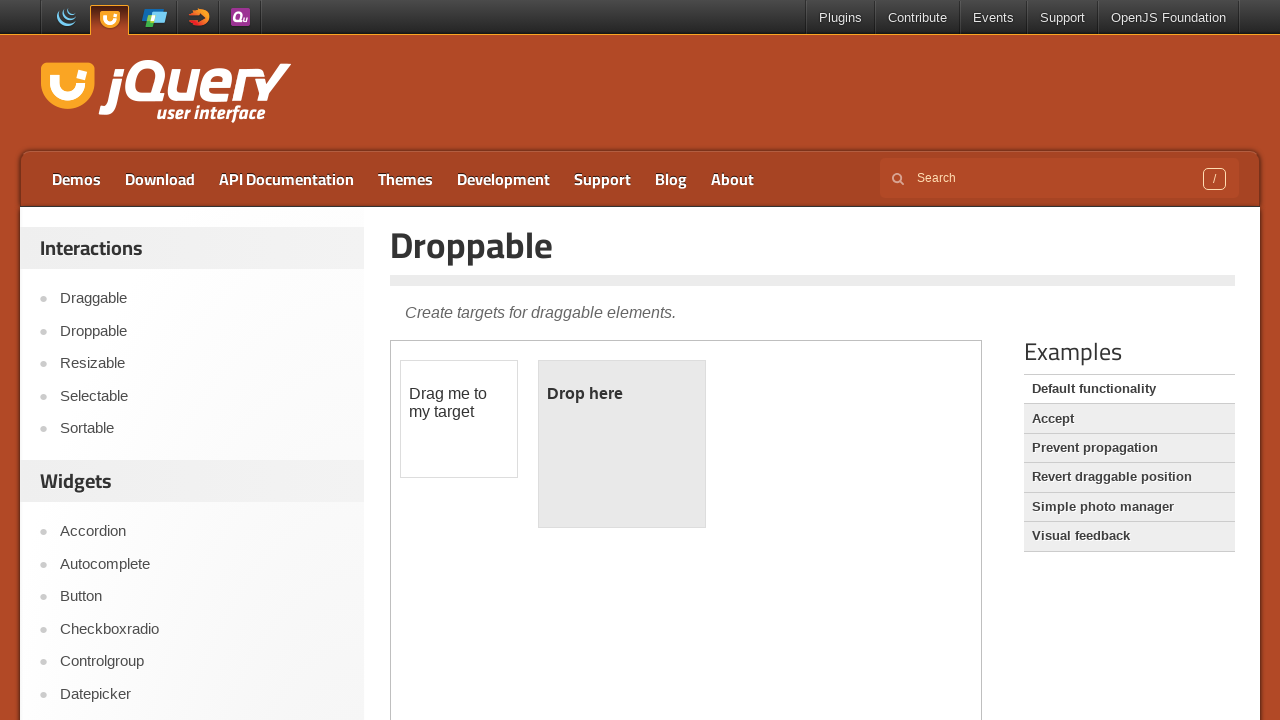

Located the iframe containing the drag and drop demo
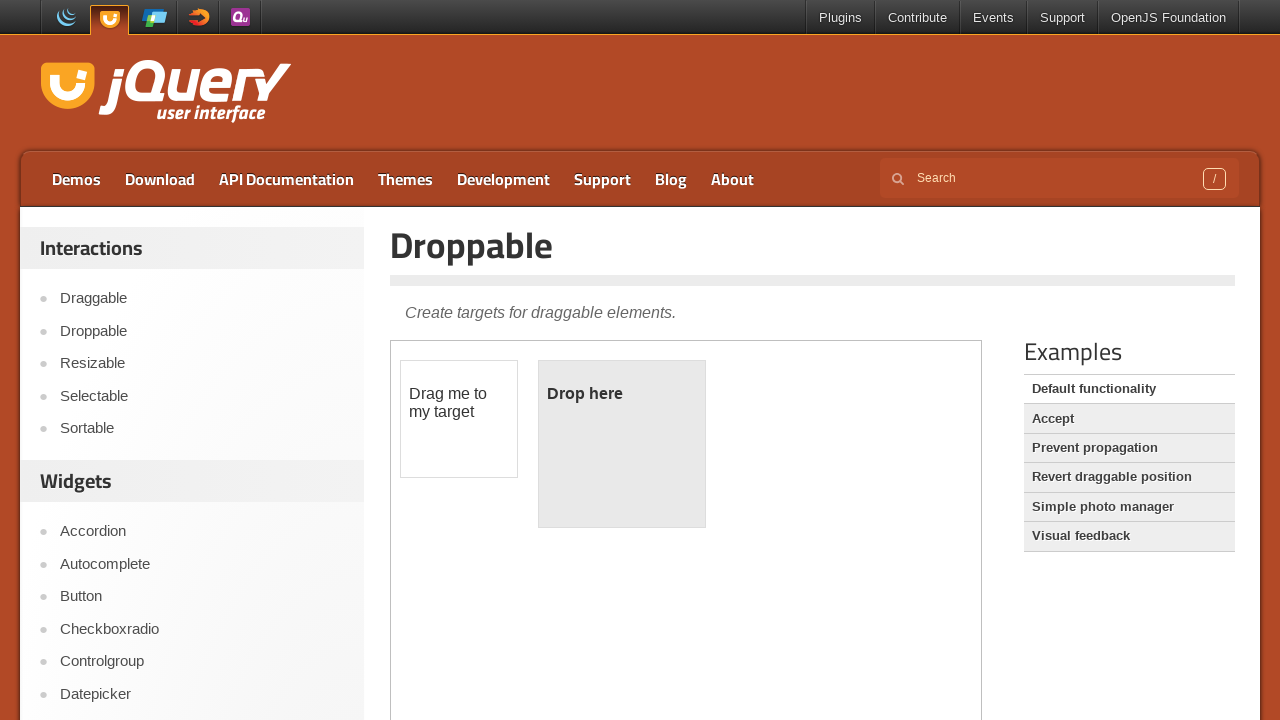

Located the draggable element within the iframe
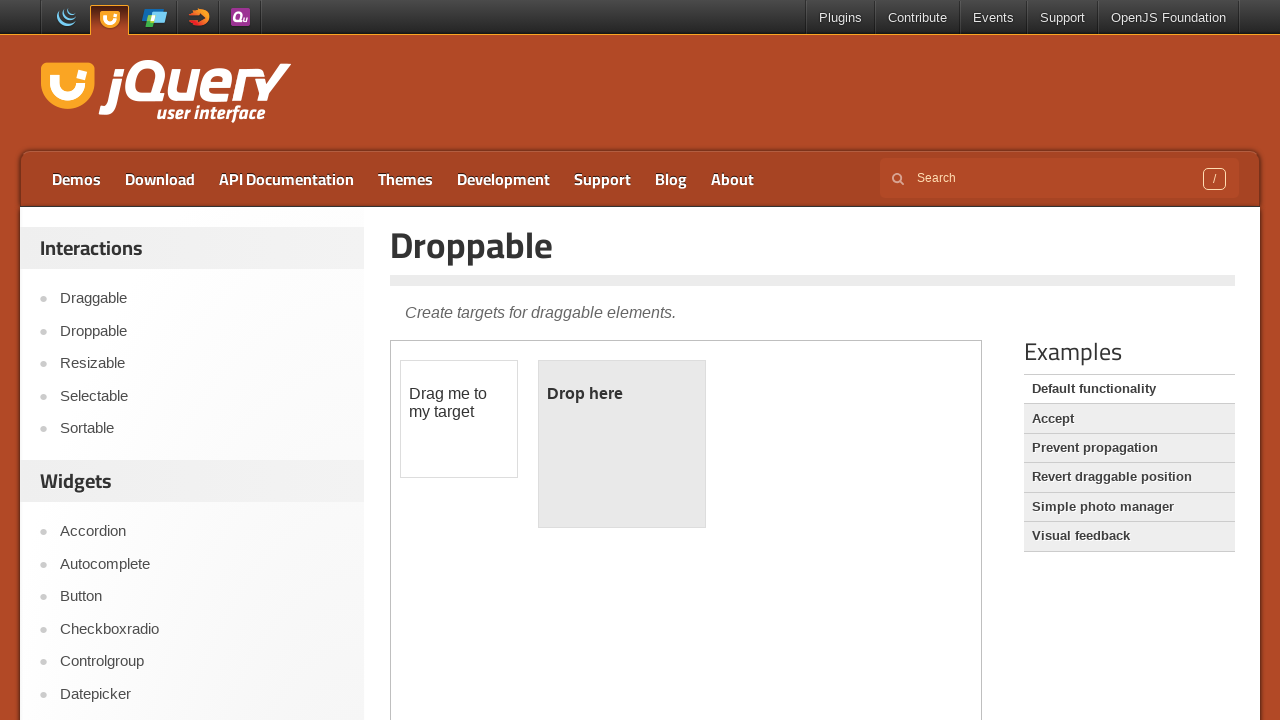

Located the droppable target area within the iframe
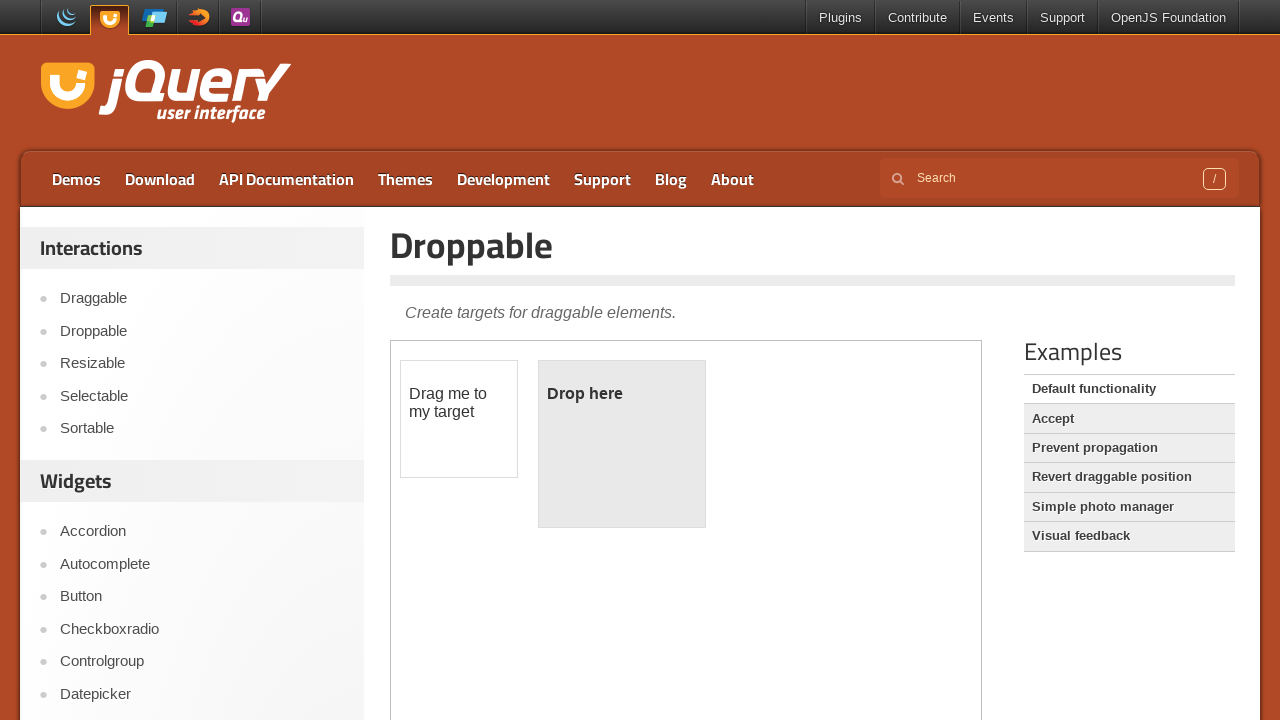

Successfully dragged the element onto the droppable area at (622, 444)
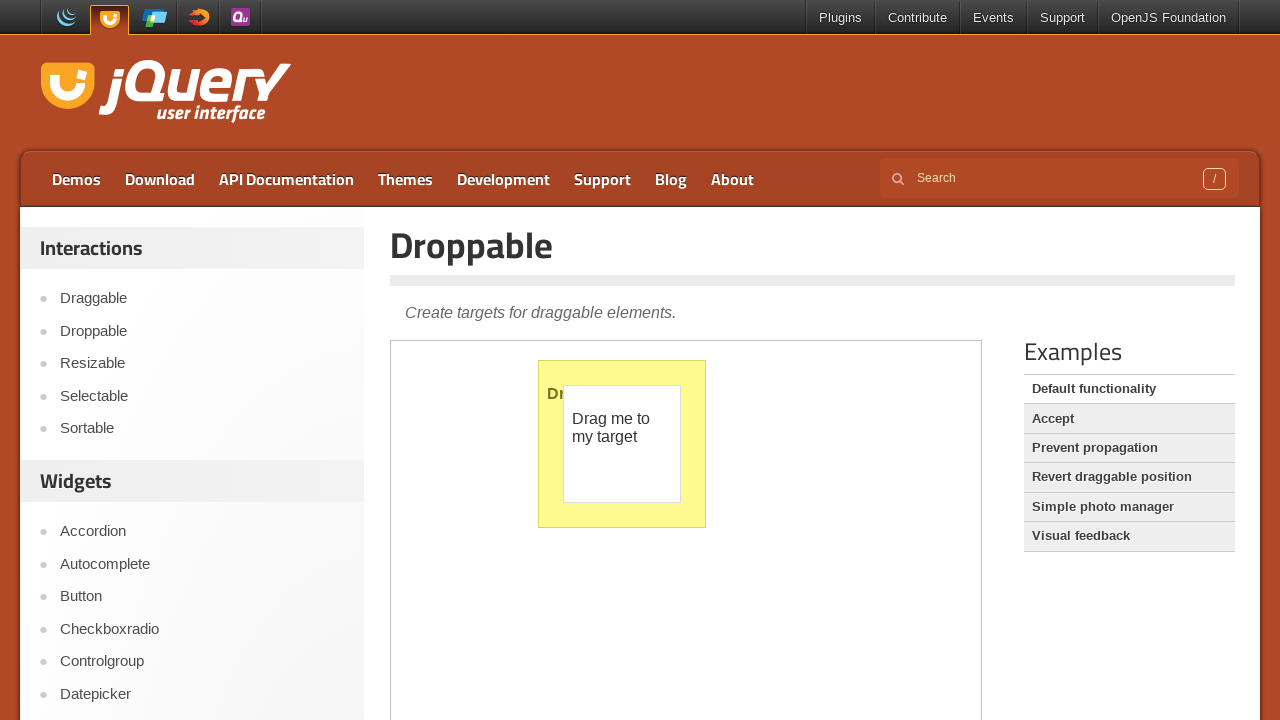

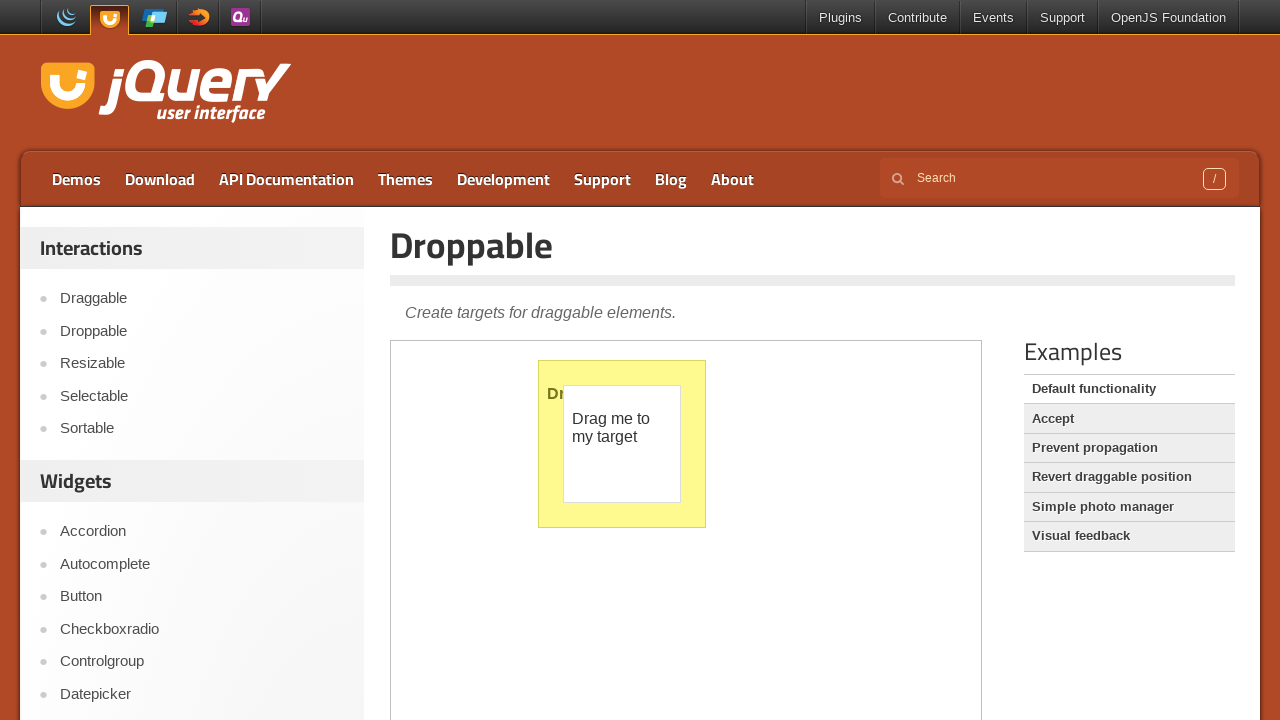